Tests handling a simple JavaScript alert by clicking a button that triggers an alert and then accepting it

Starting URL: https://demoqa.com/alerts

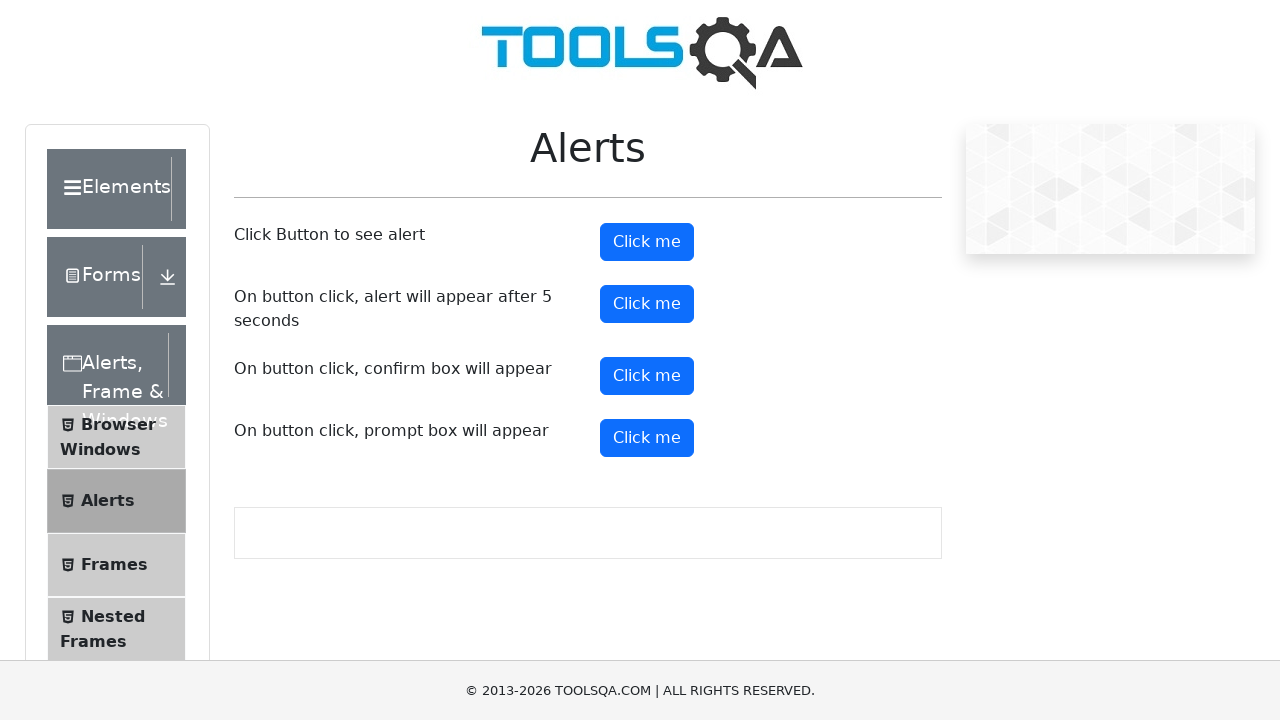

Clicked alert button to trigger simple alert at (647, 242) on button#alertButton
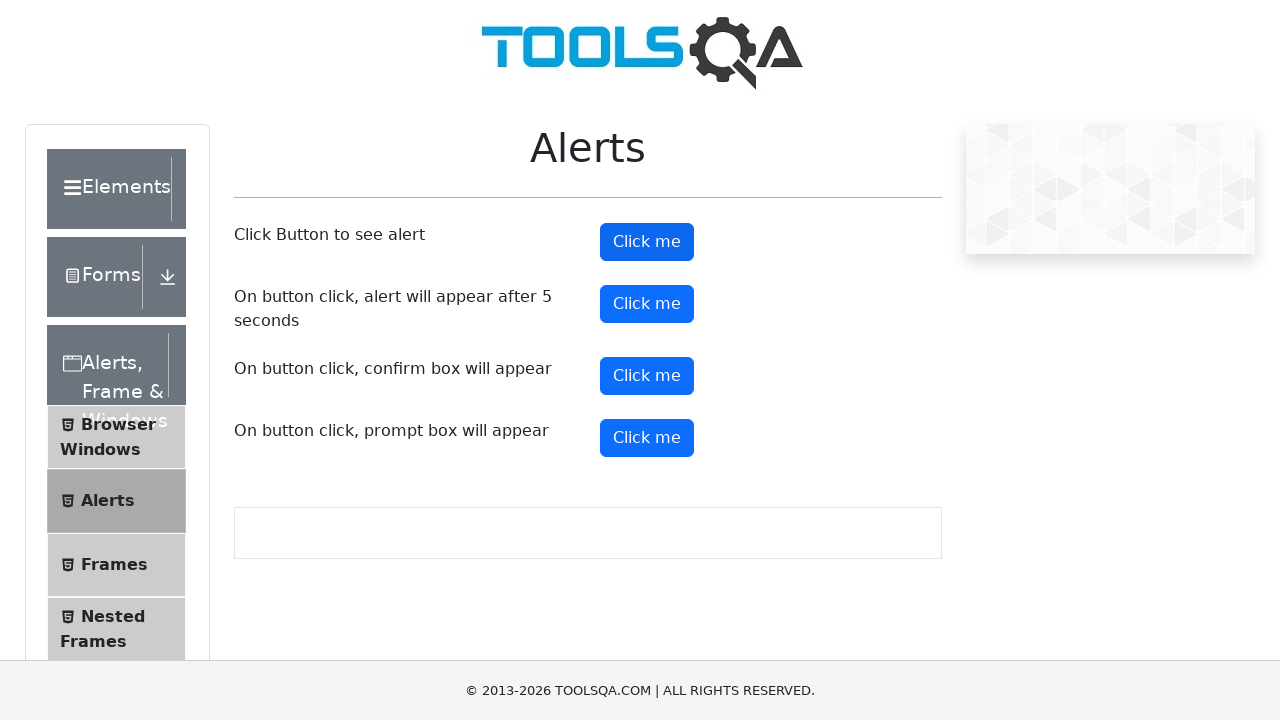

Set up dialog handler to accept alerts
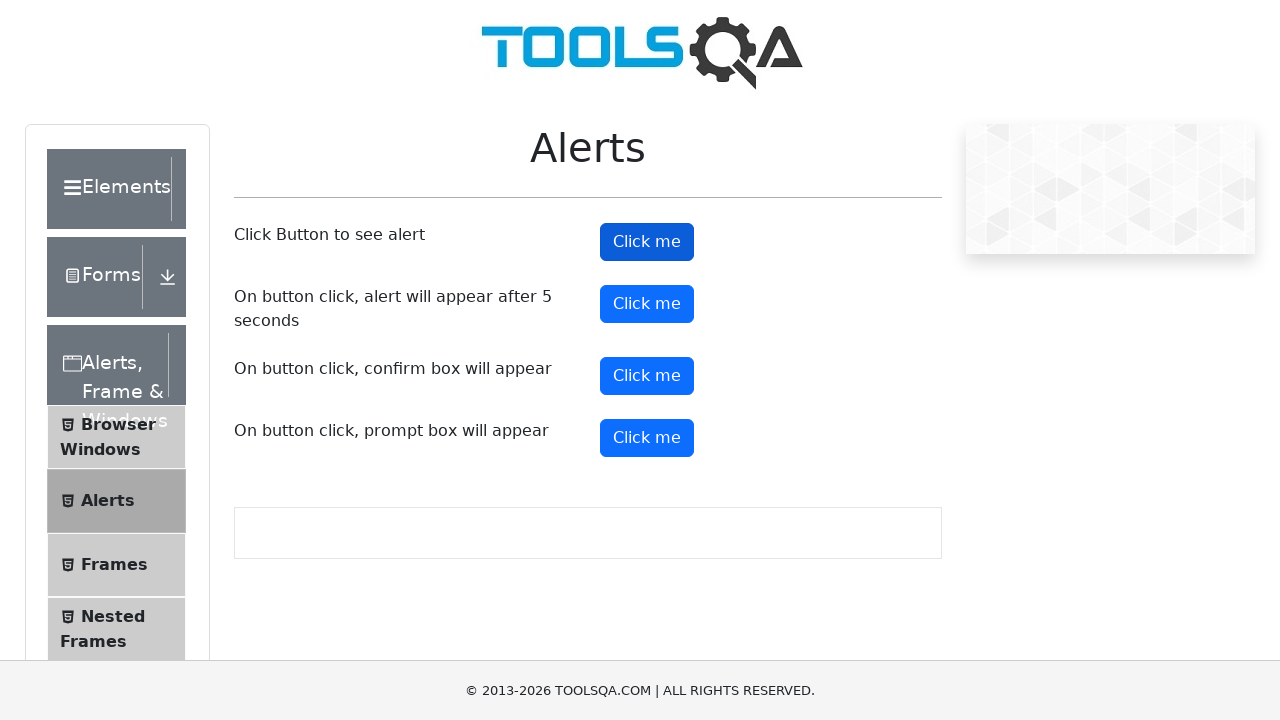

Configured named dialog handler to print and accept alert message
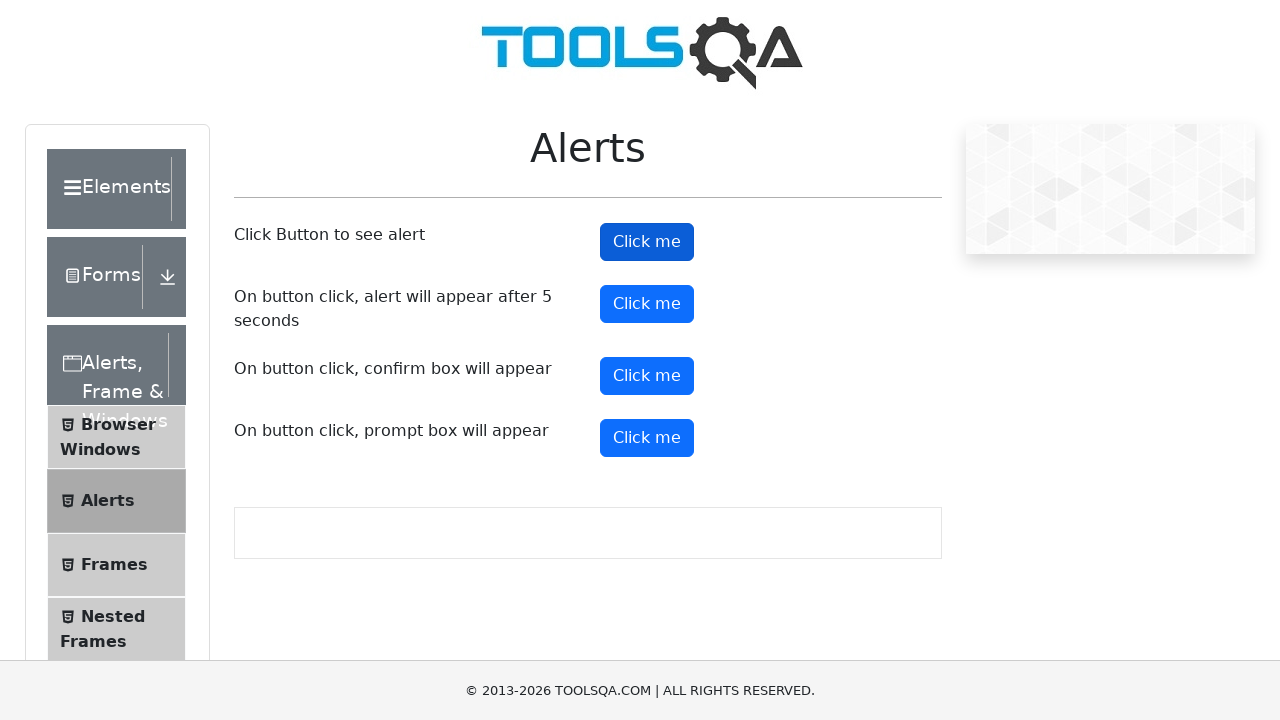

Clicked alert button again with dialog handler in place at (647, 242) on button#alertButton
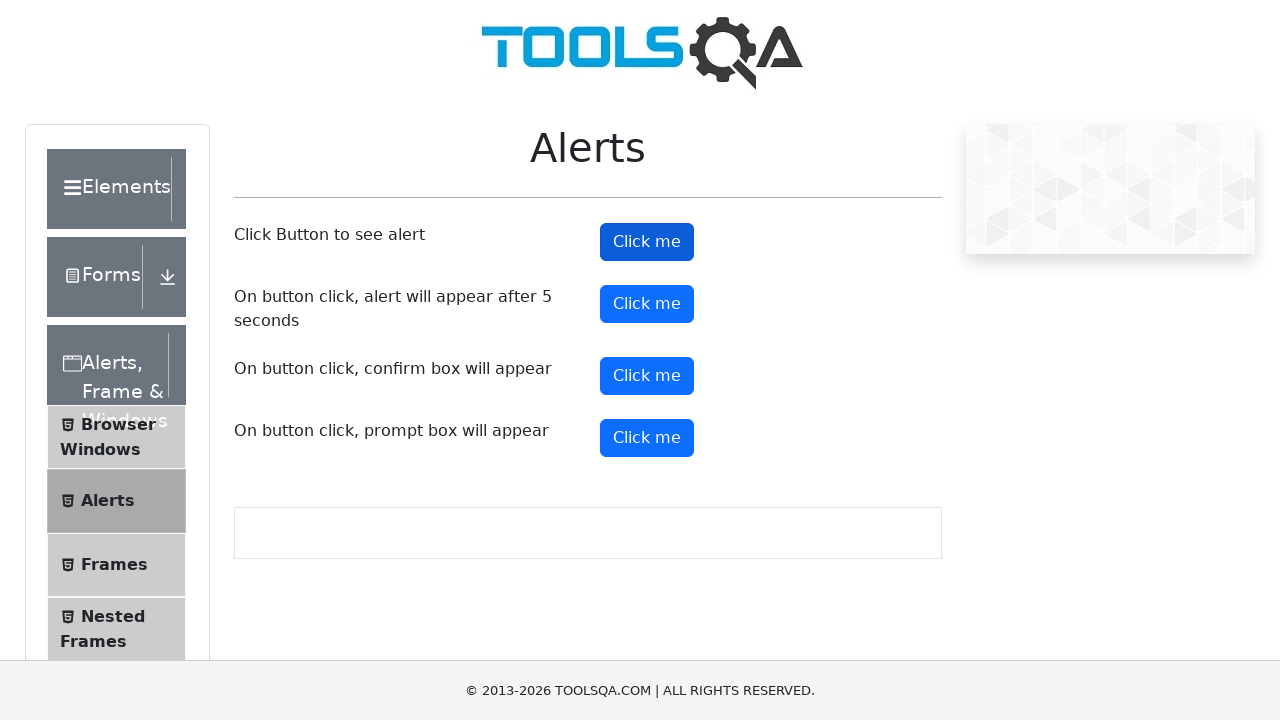

Waited 1 second for alert processing to complete
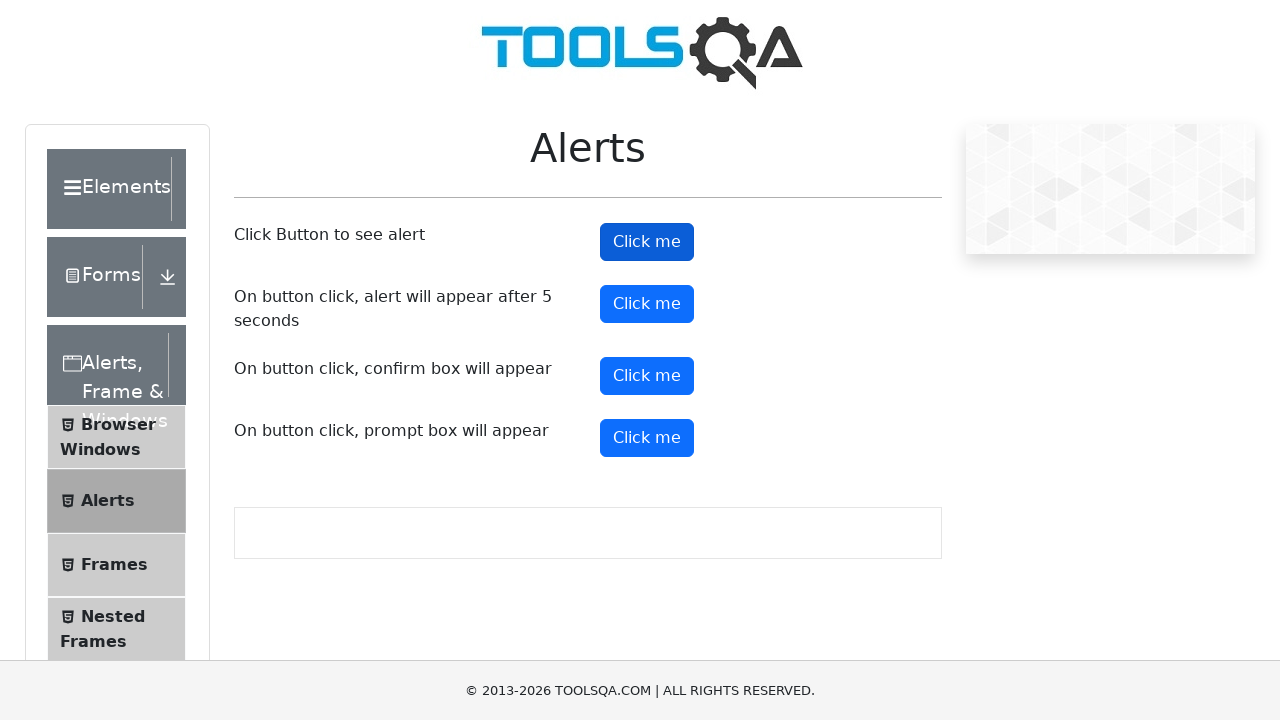

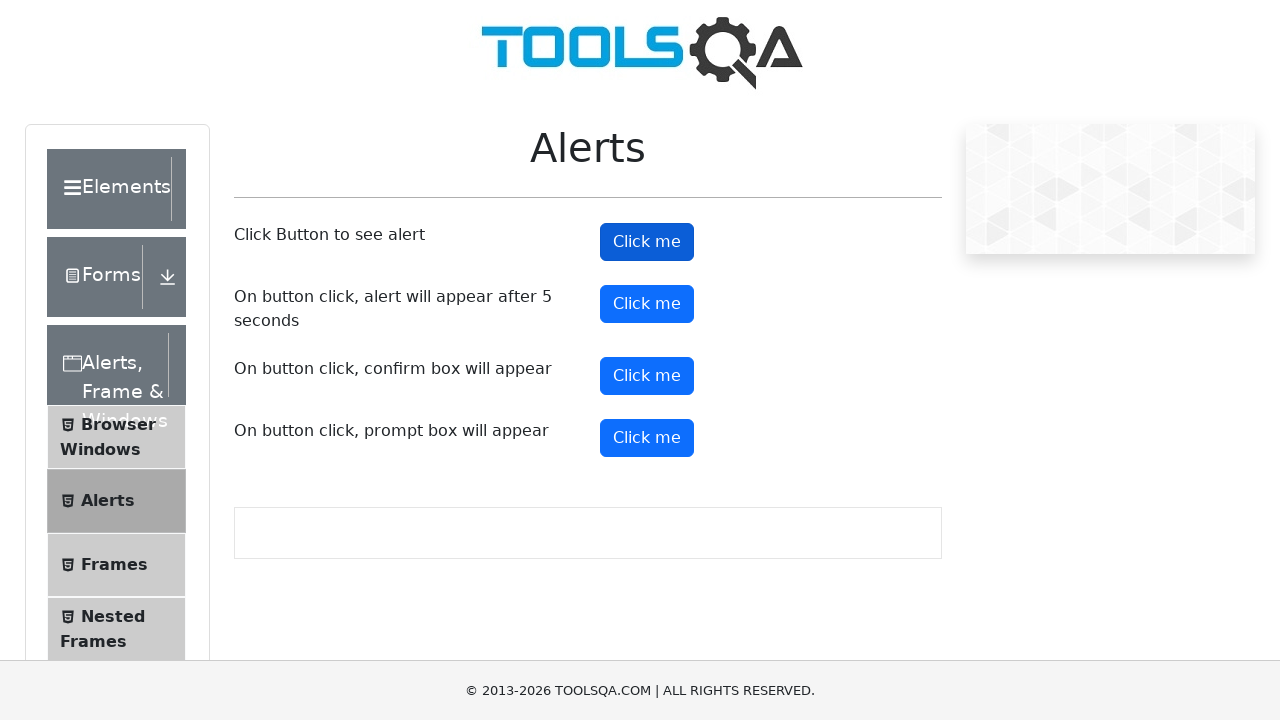